Navigates to the Neuronpedia docs introduction page and verifies the page title contains the expected text.

Starting URL: https://docs.neuronpedia.org

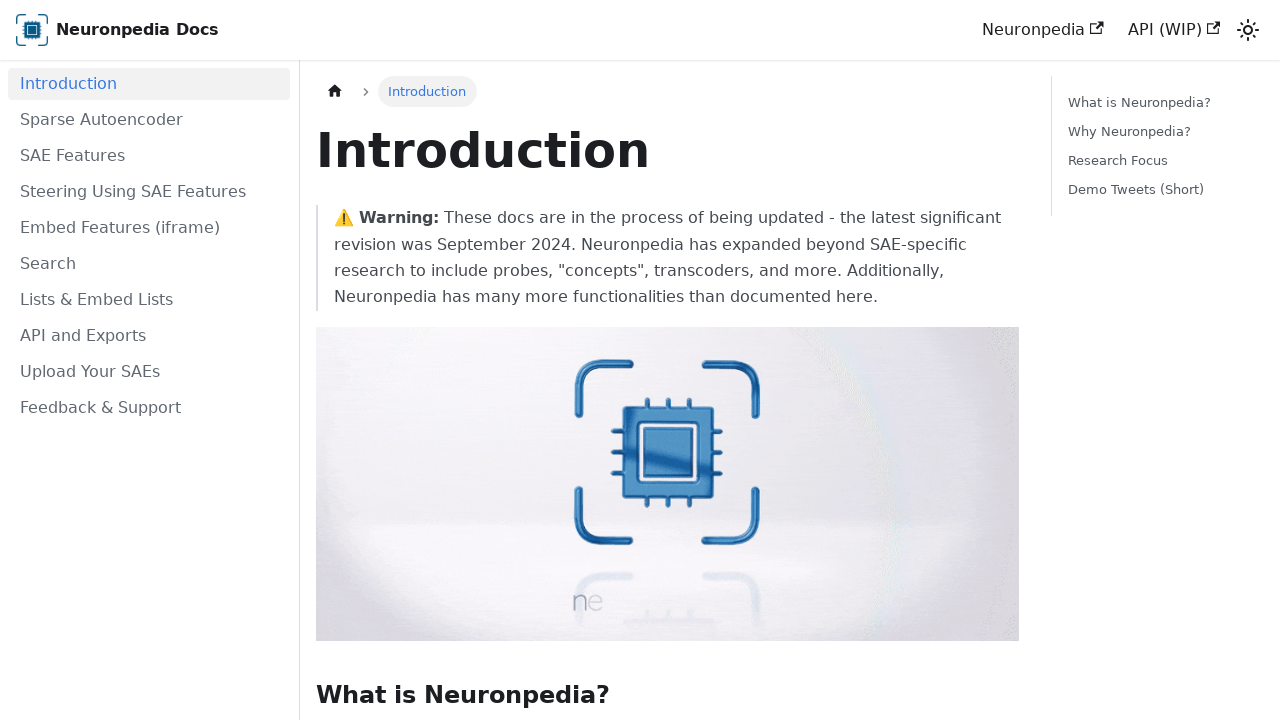

Navigated to Neuronpedia docs introduction page
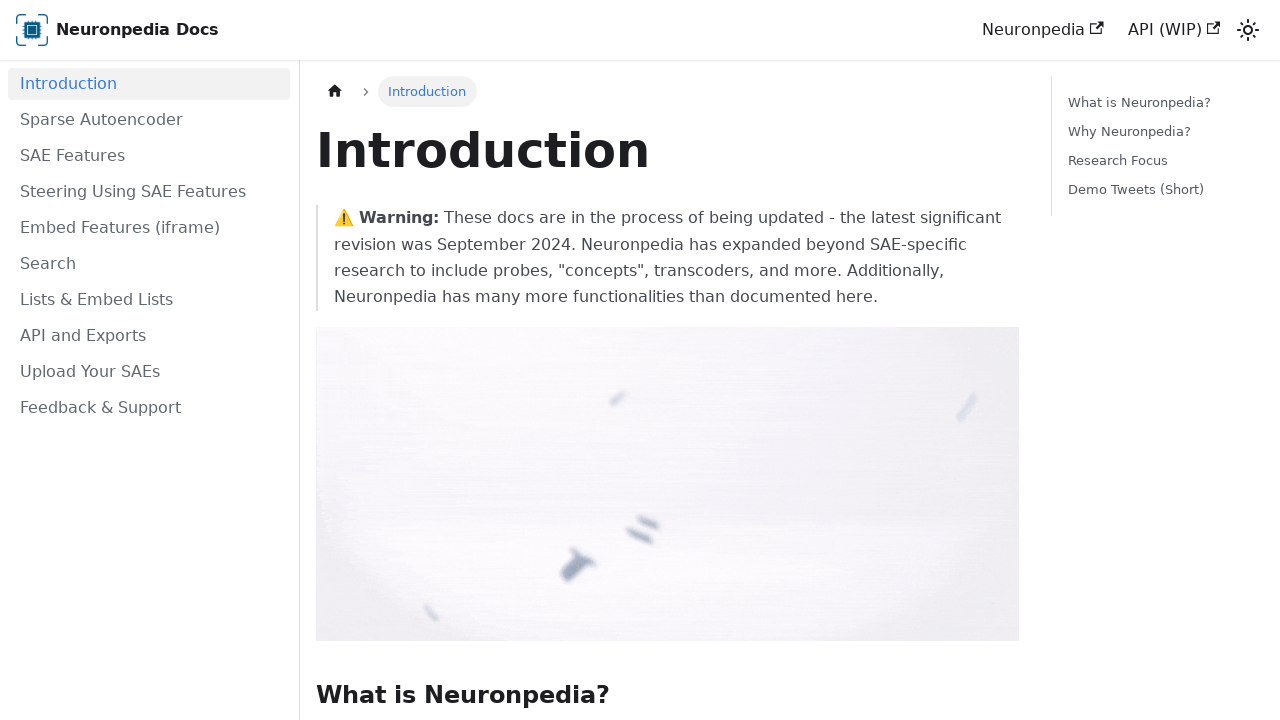

Verified page title contains 'Introduction | Neuronpedia Docs'
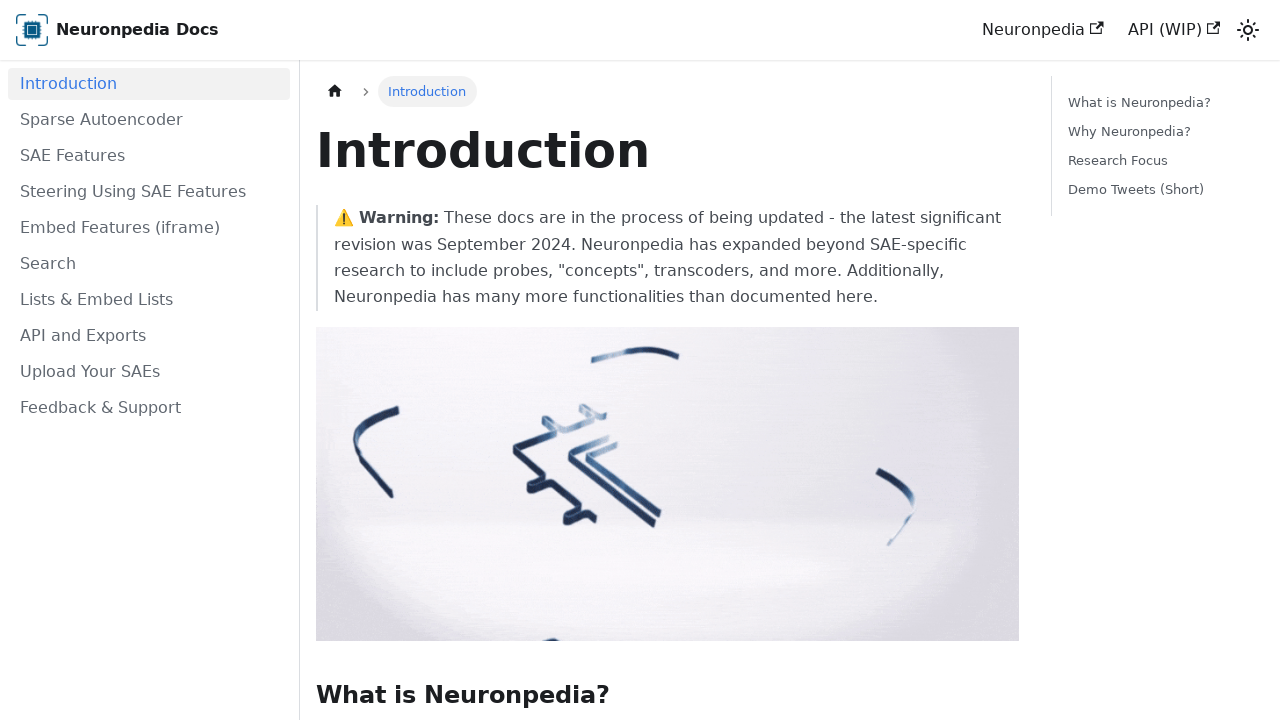

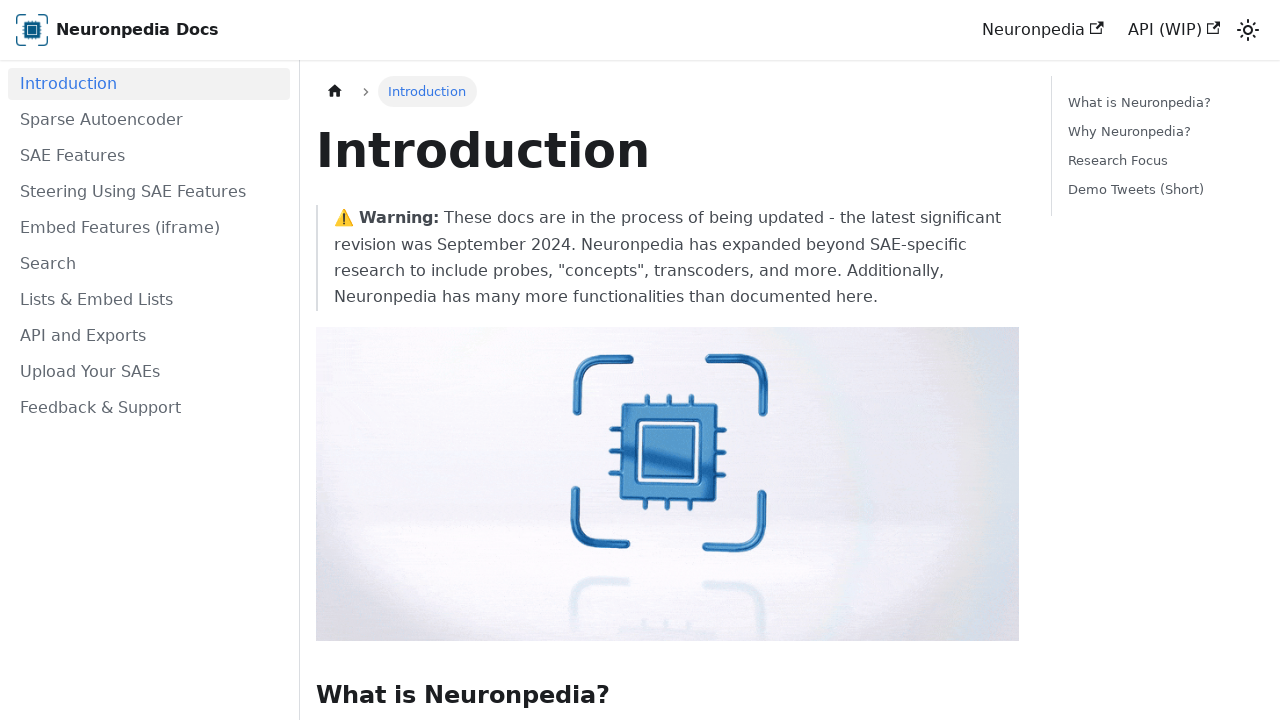